Tests dynamic control functionality by clicking a button to enable a text input field, then entering text into the enabled field.

Starting URL: https://training-support.net/webelements/dynamic-controls

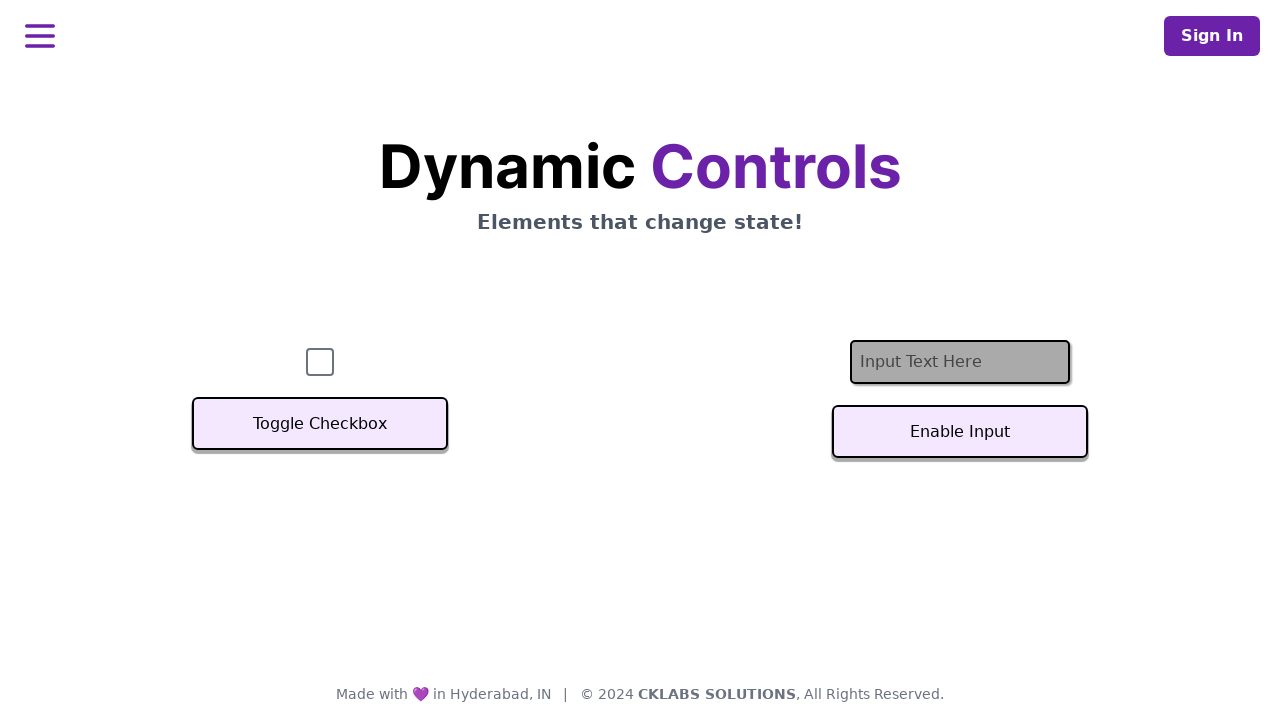

Got reference to text input field
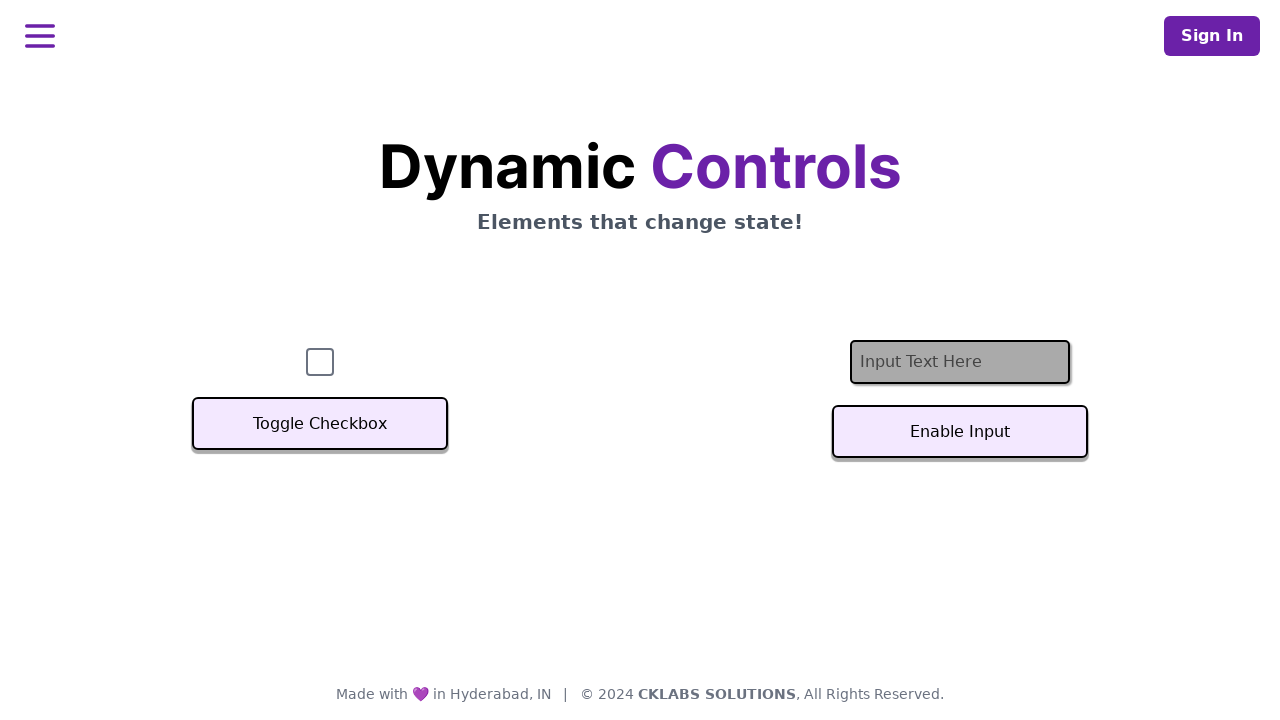

Clicked button to enable text input field at (960, 432) on #textInputButton
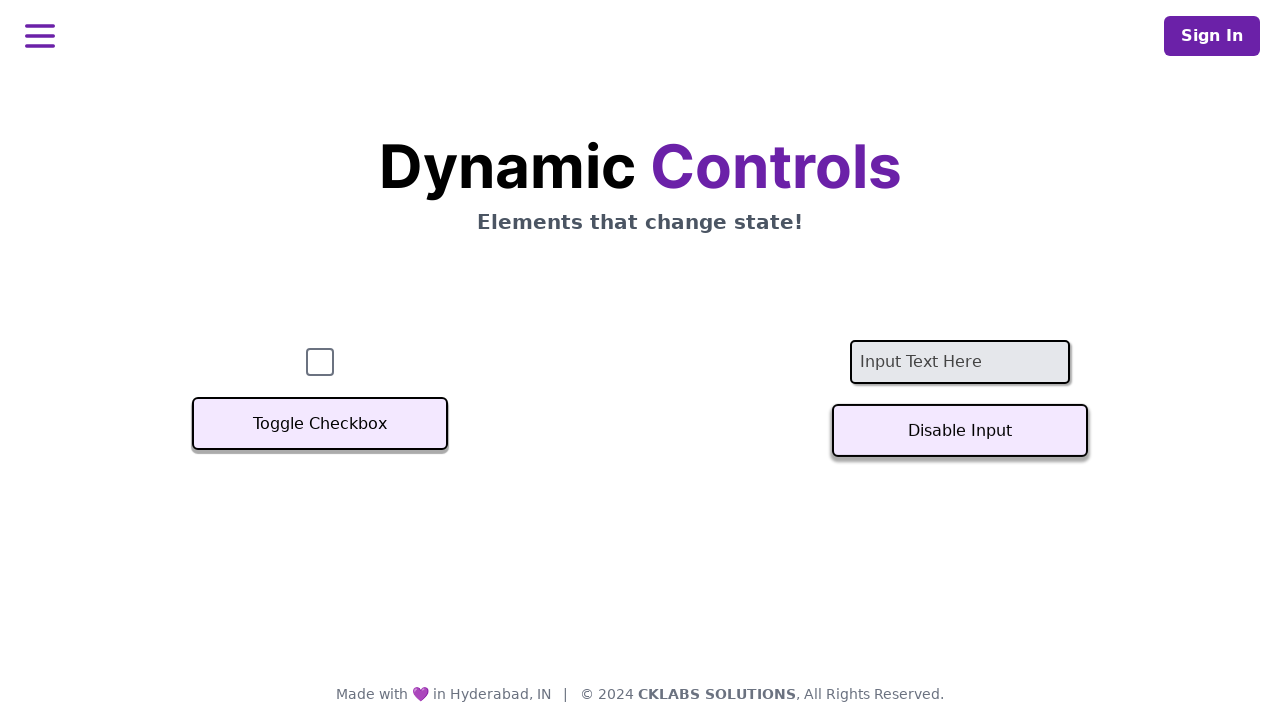

Text input field is now attached to the DOM
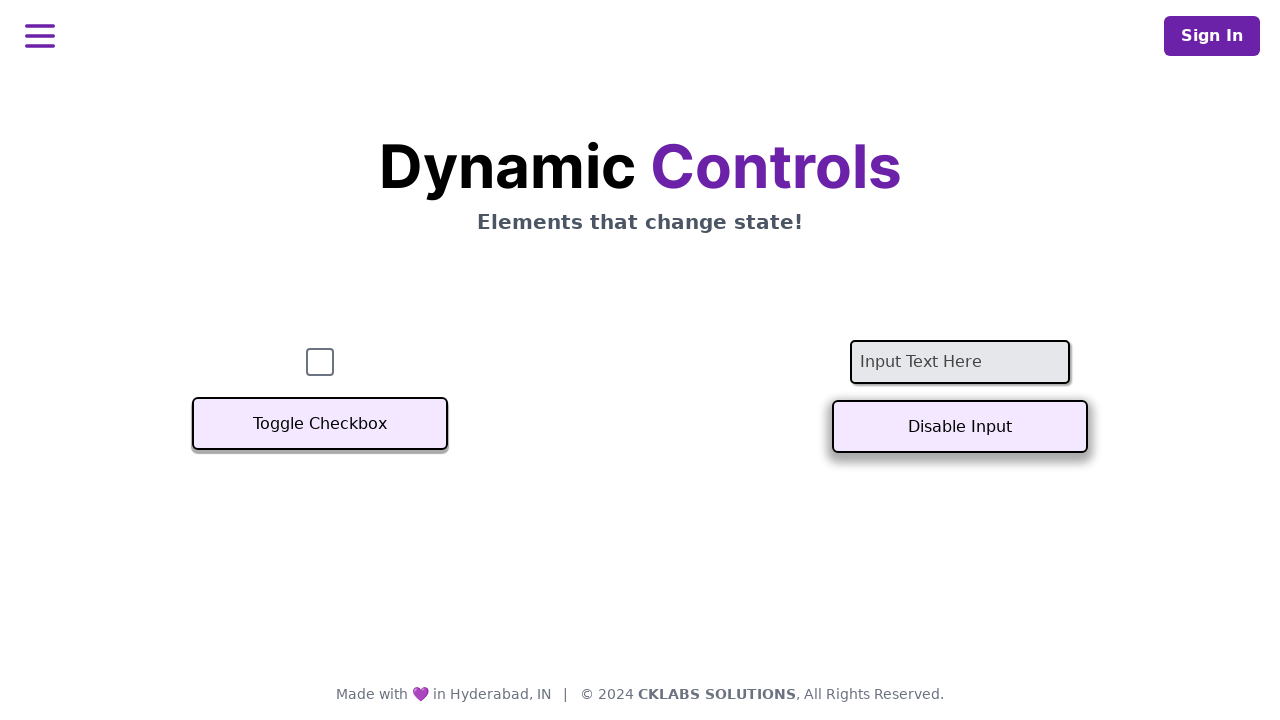

Text input field is now enabled
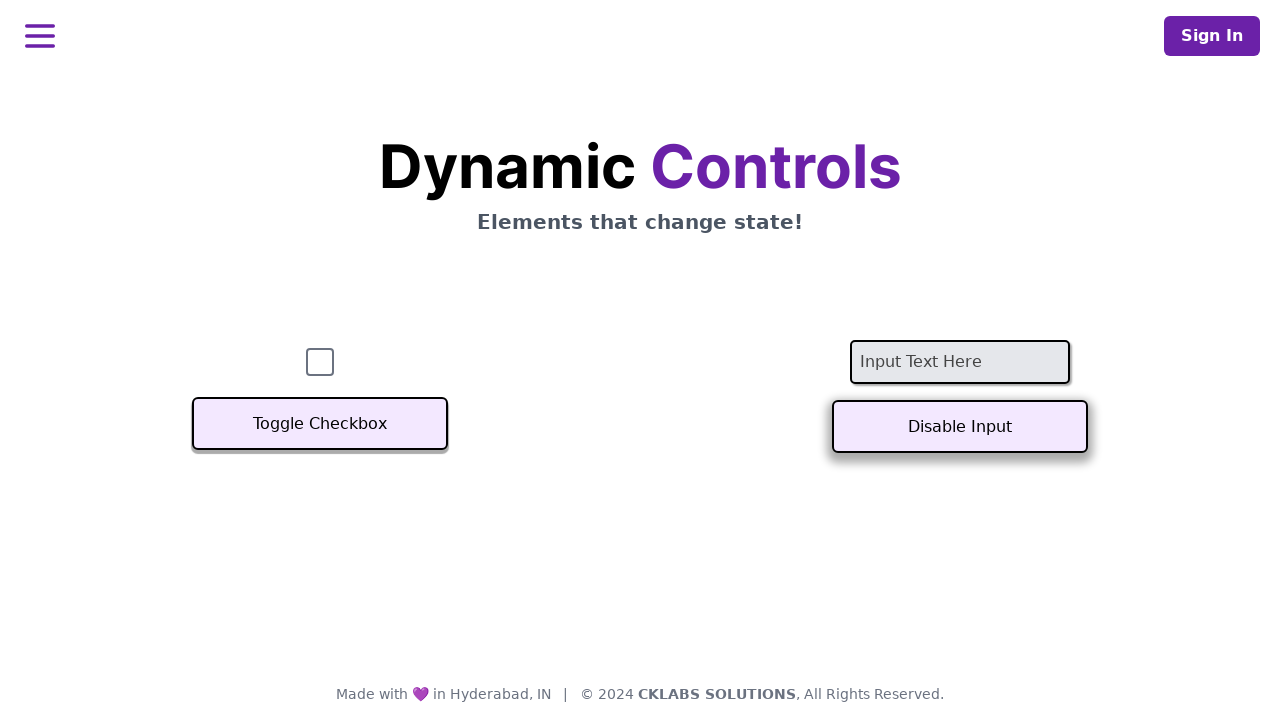

Entered 'Example text' into the enabled text input field on #textInput
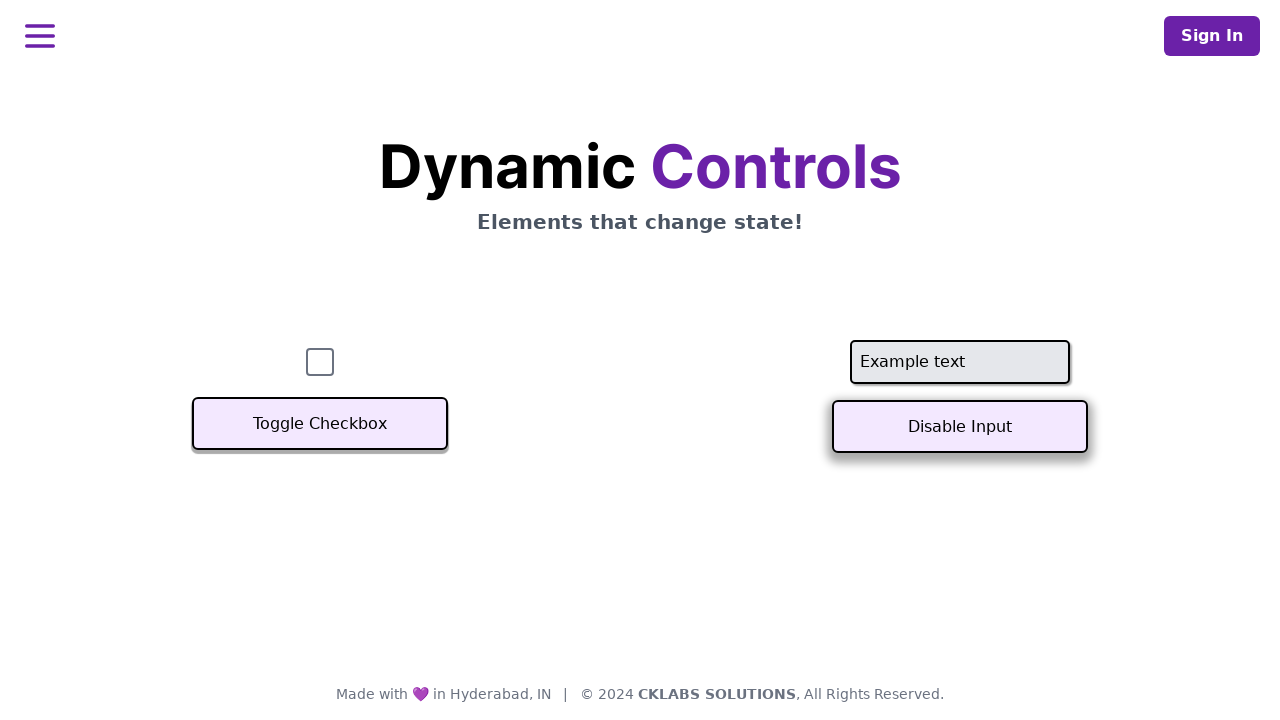

Verified that 'Example text' was successfully entered into the field
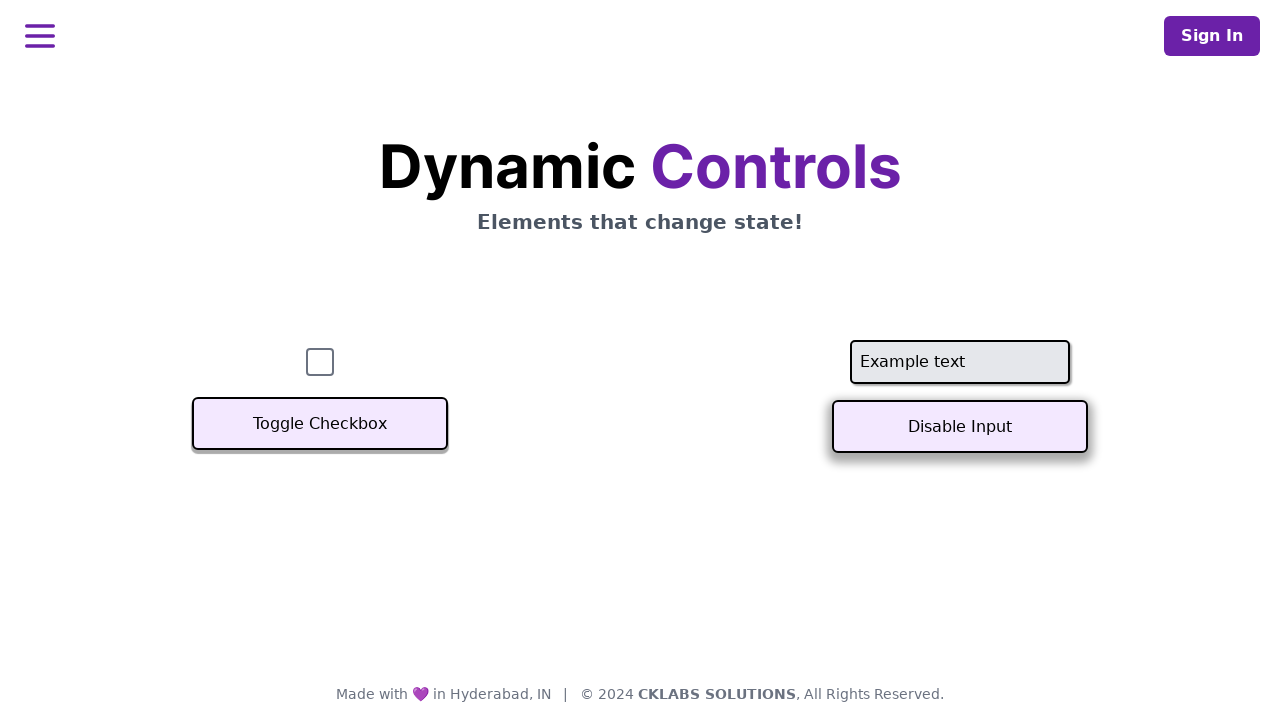

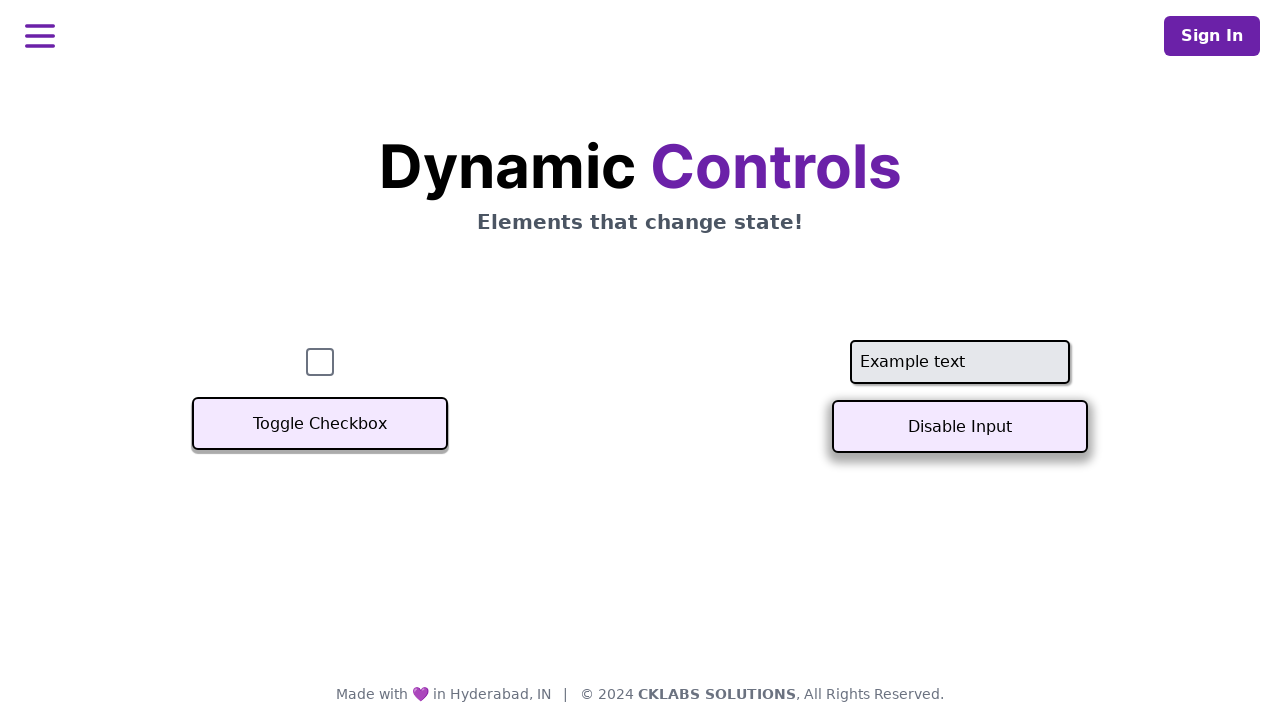